Tests basic form input functionality by navigating to Selenium's demo web form page and entering text into a text input field.

Starting URL: https://www.selenium.dev/selenium/web/web-form.html

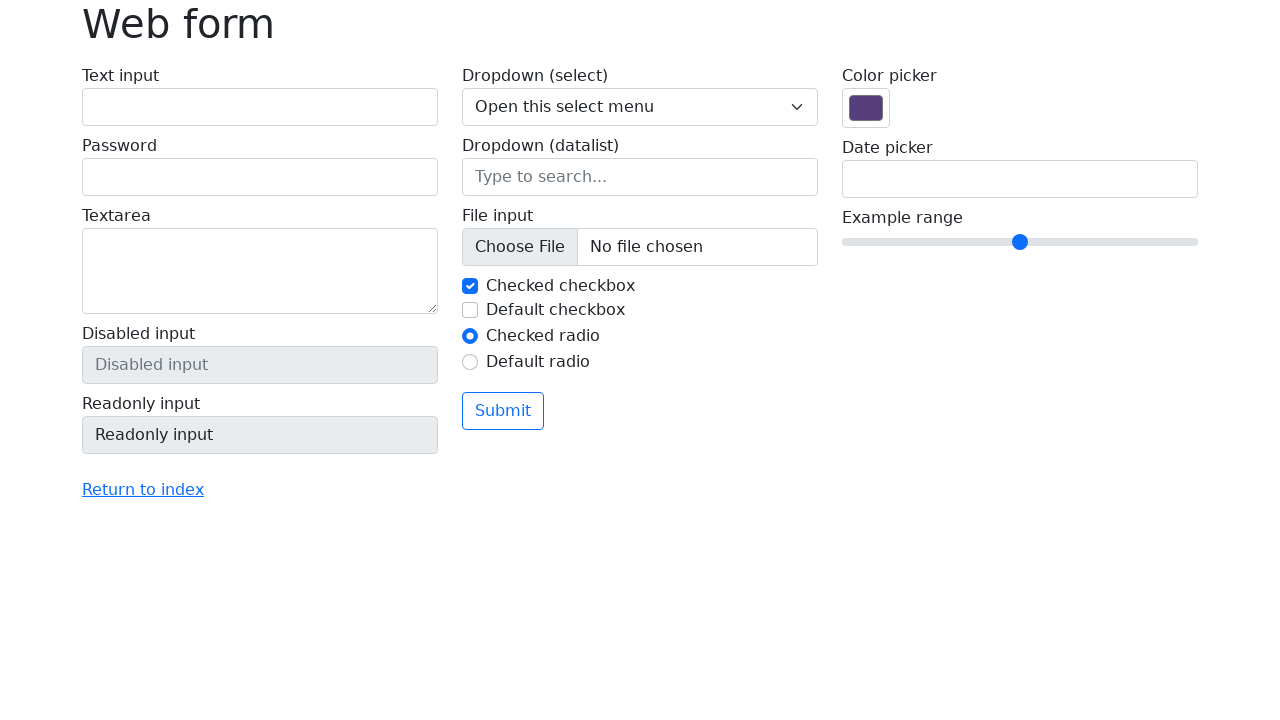

Filled text input field with 'Tutorial' on #my-text-id
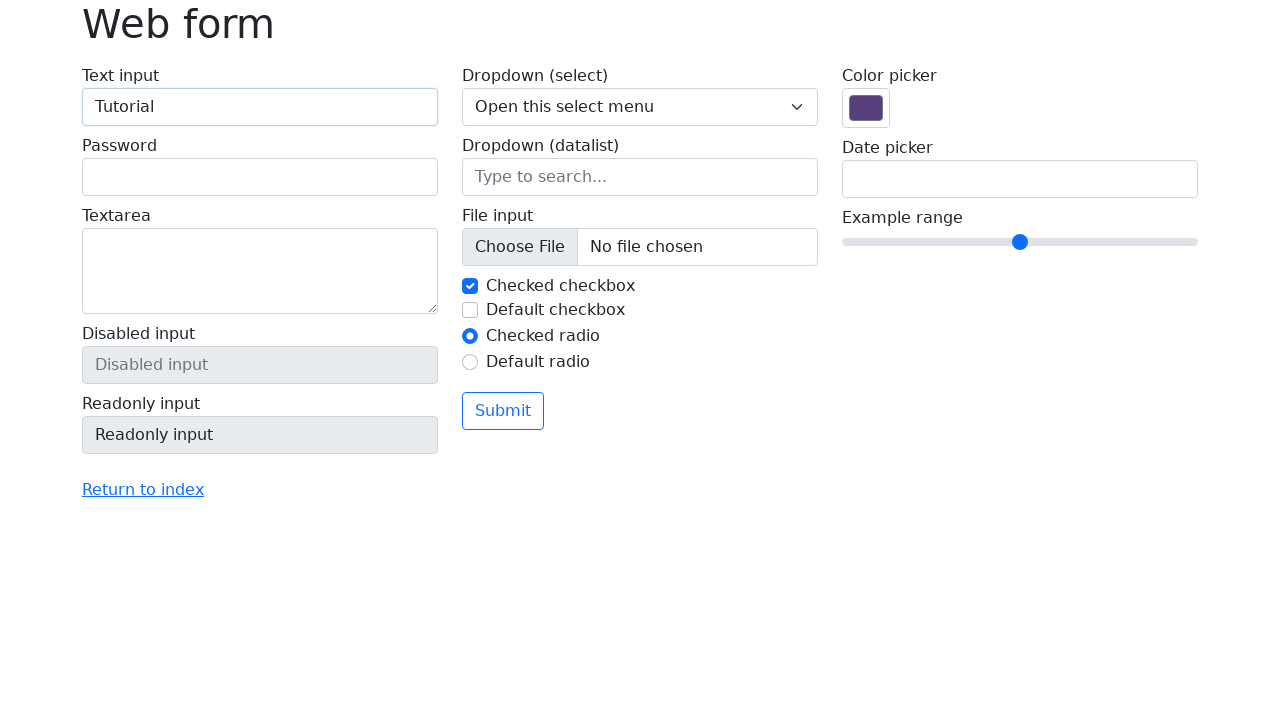

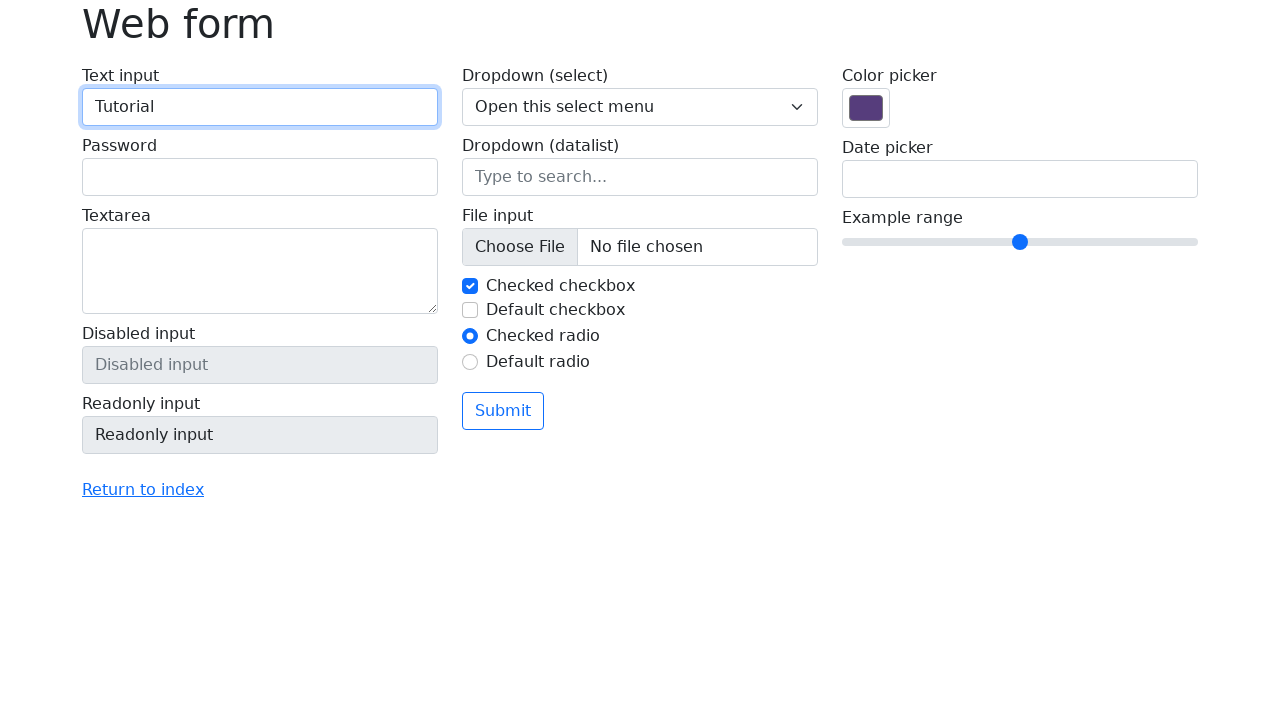